Tests selecting only the "Heart Attack" checkbox from a list of multiple checkboxes

Starting URL: https://automationfc.github.io/multiple-fields/

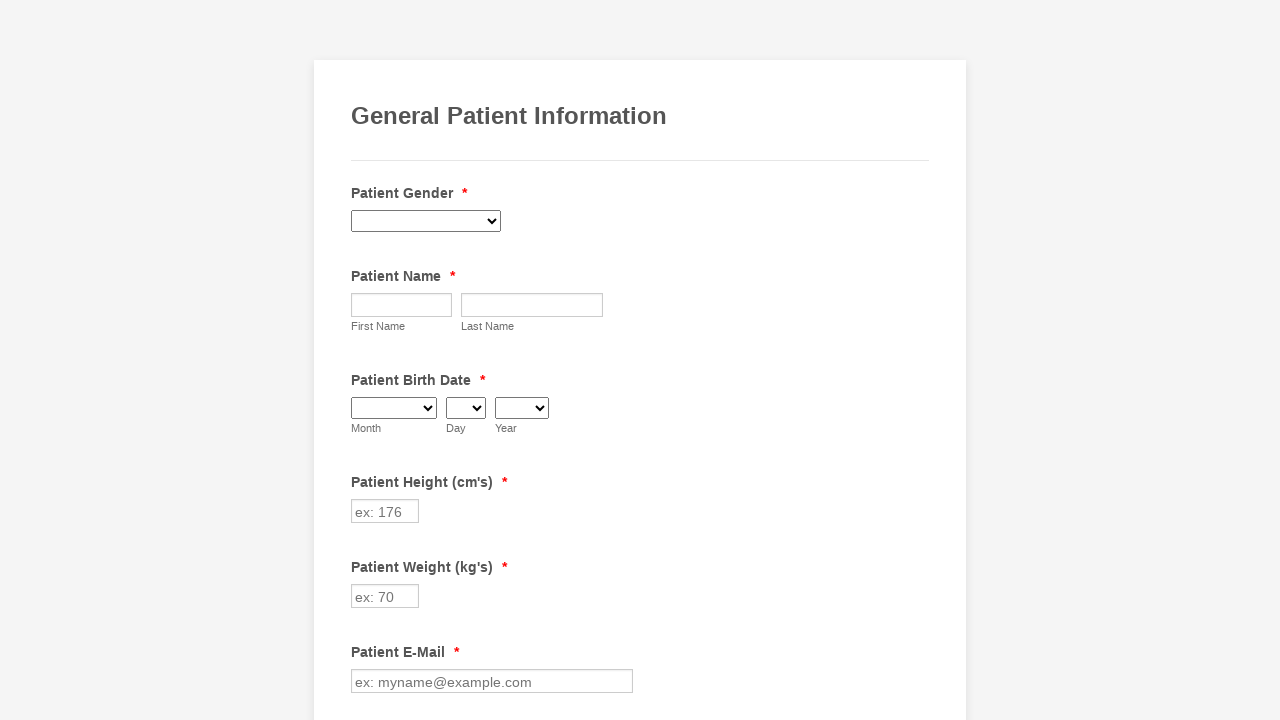

Waited 3 seconds for page to load
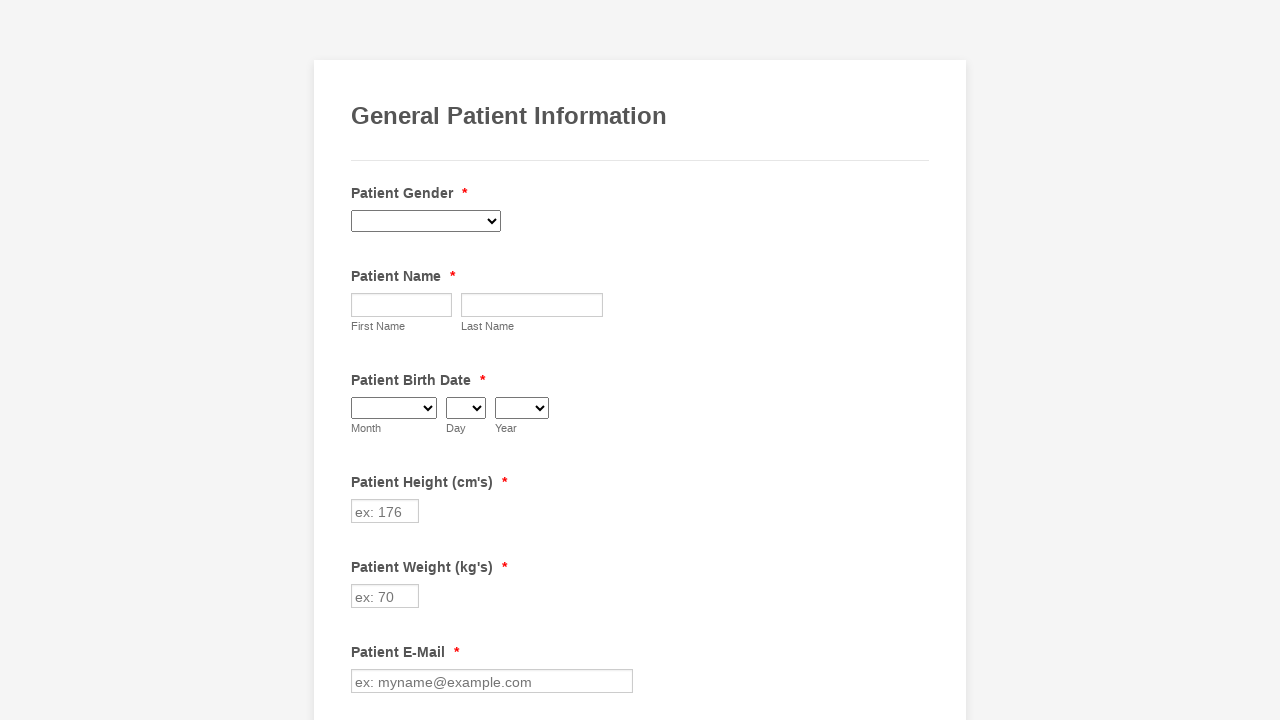

Located all checkboxes in the form
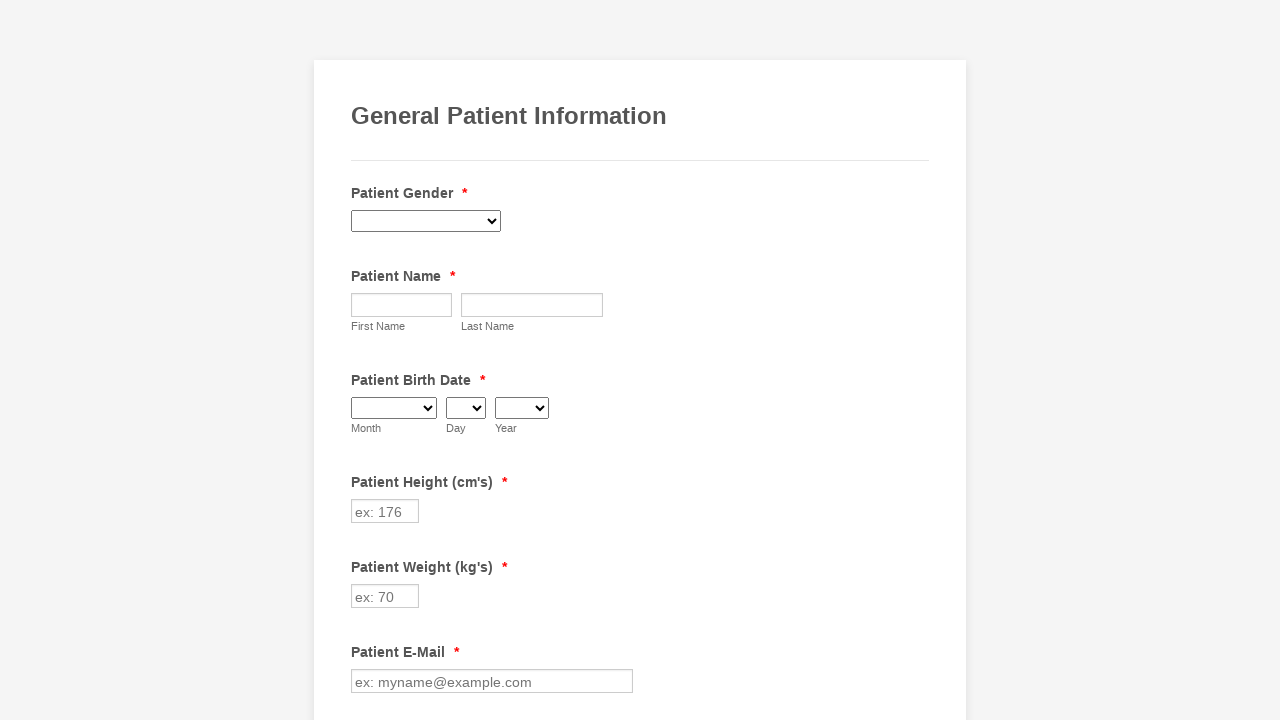

Found 29 checkboxes in total
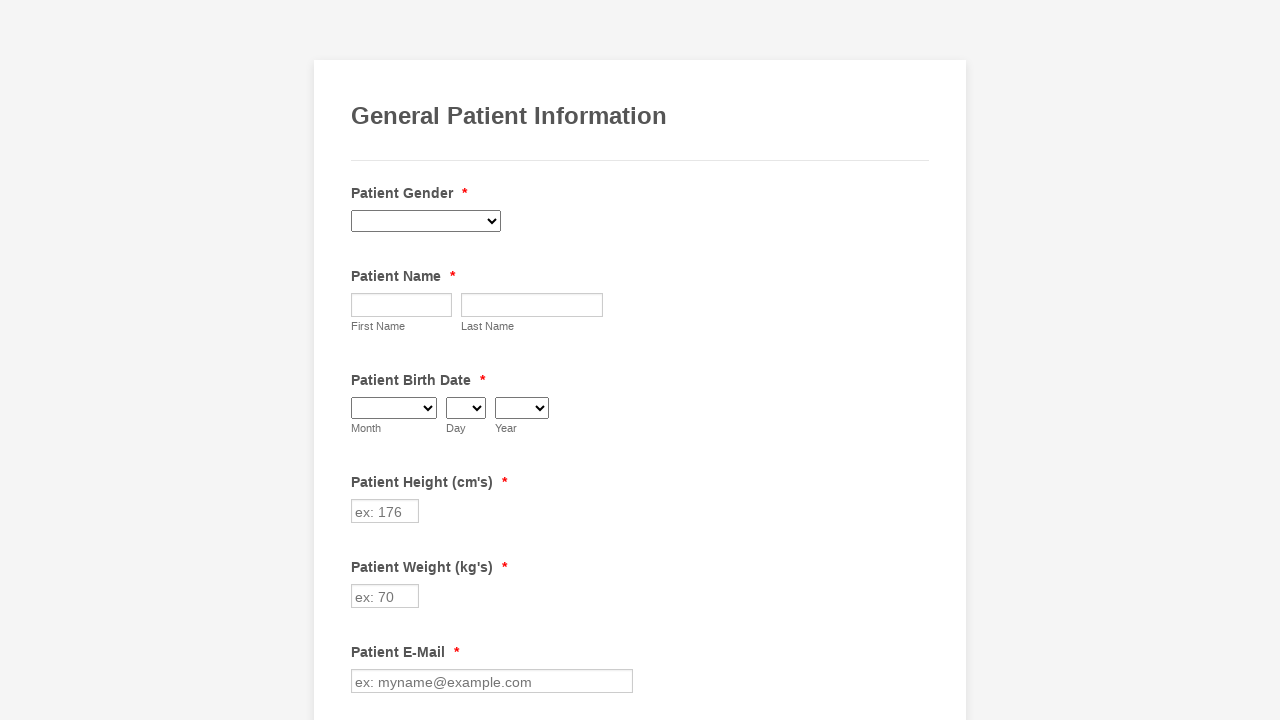

Clicked 'Heart Attack' checkbox at (362, 360) on div.form-single-column input[type='checkbox'] >> nth=11
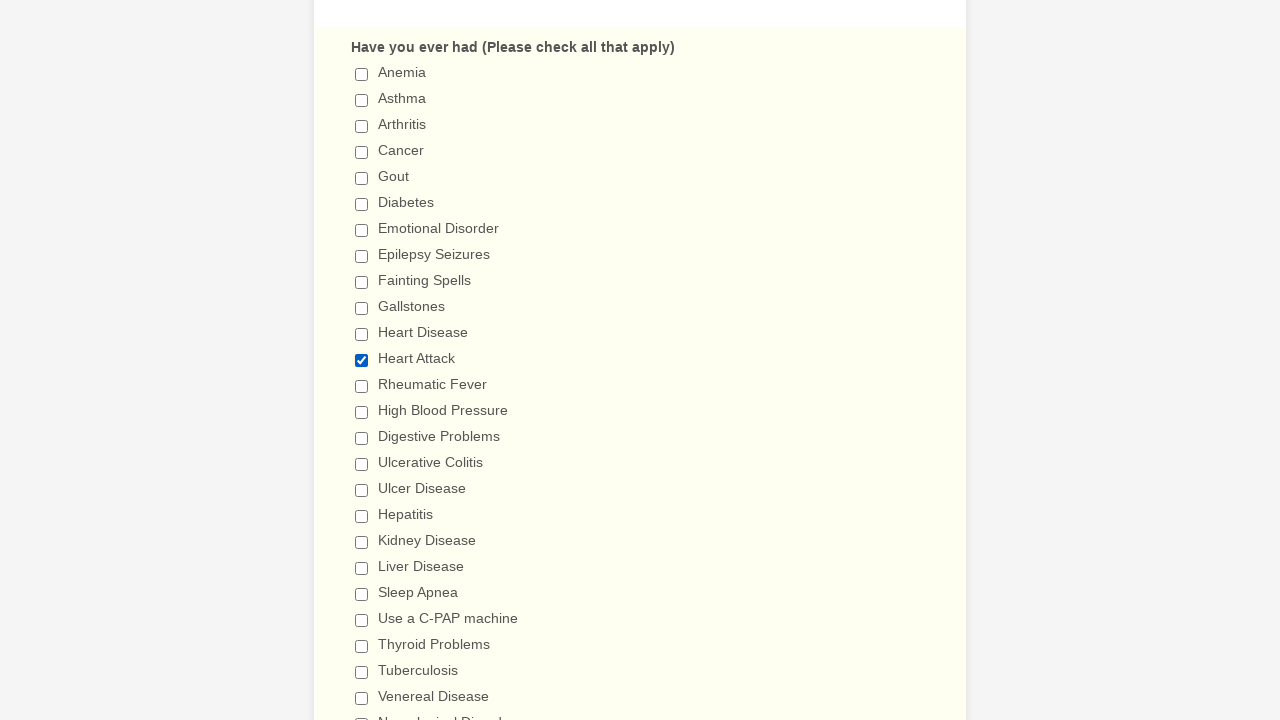

Verified 'Heart Attack' checkbox is now selected
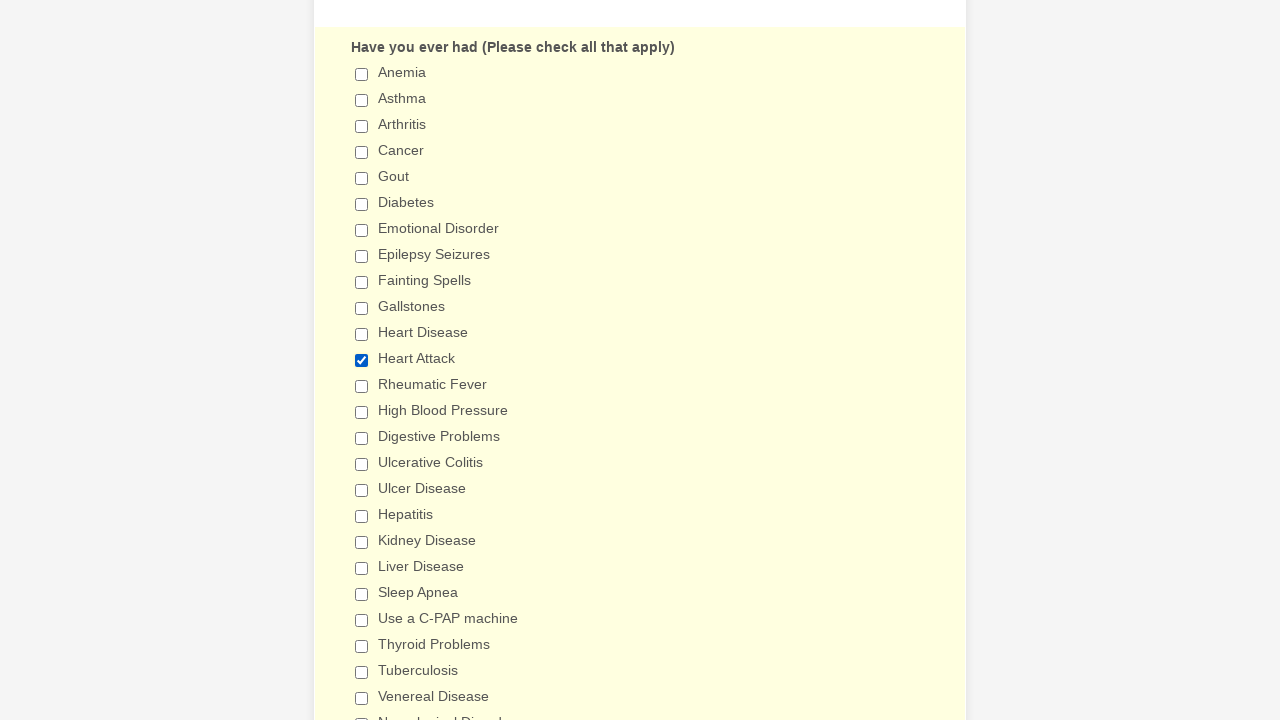

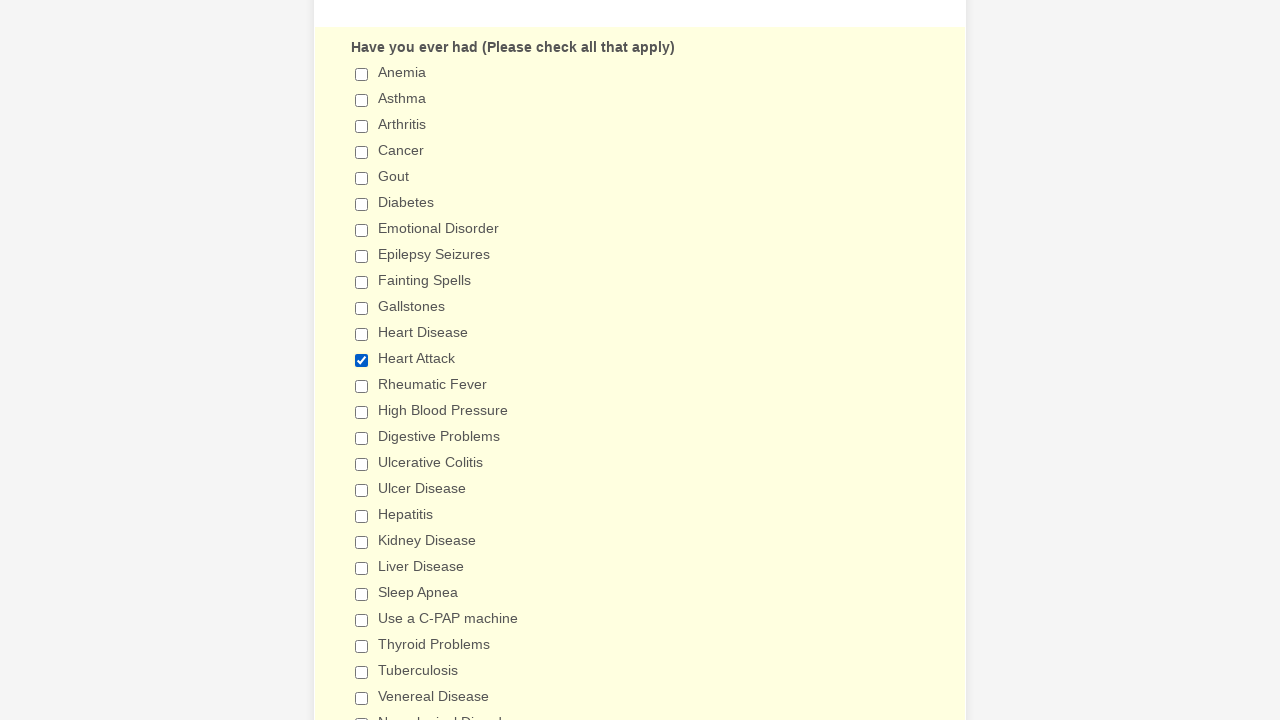